Tests double-click functionality on W3Schools tryit editor by clearing a field, entering text, and double-clicking a copy button

Starting URL: https://www.w3schools.com/tags/tryit.asp?filename=tryhtml5_ev_ondblclick3

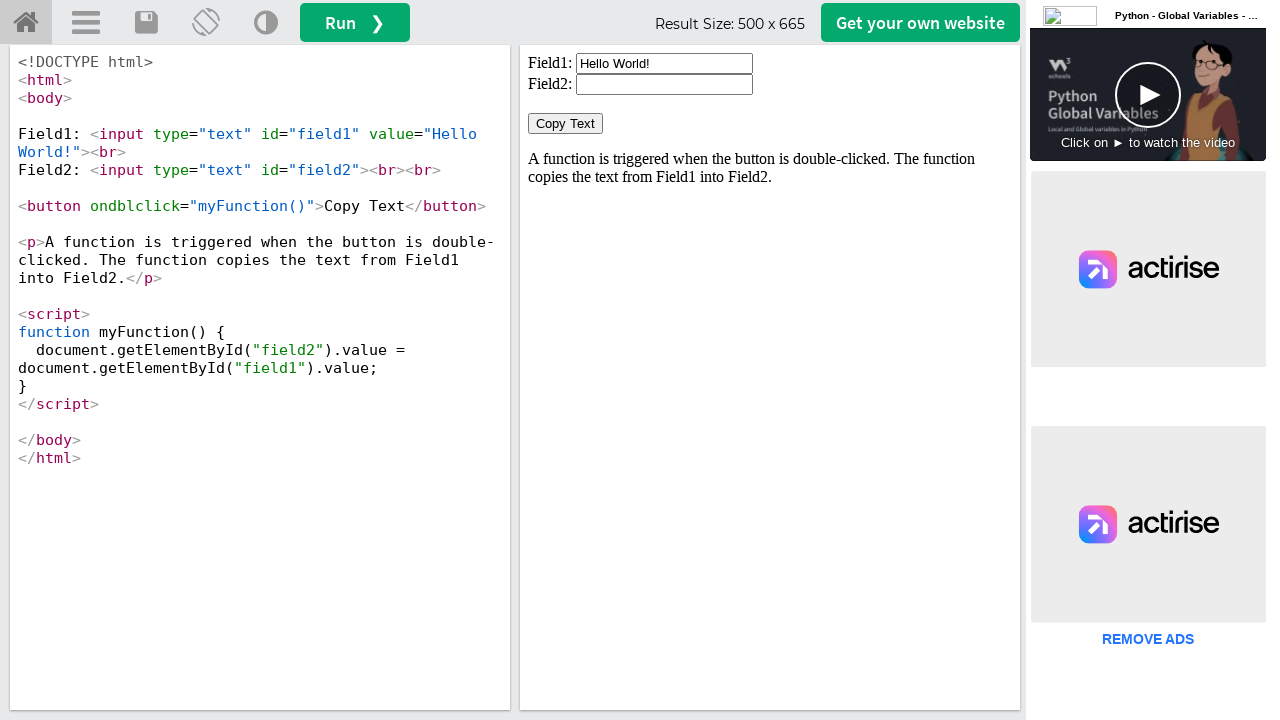

Located and switched to the iframe containing the demo
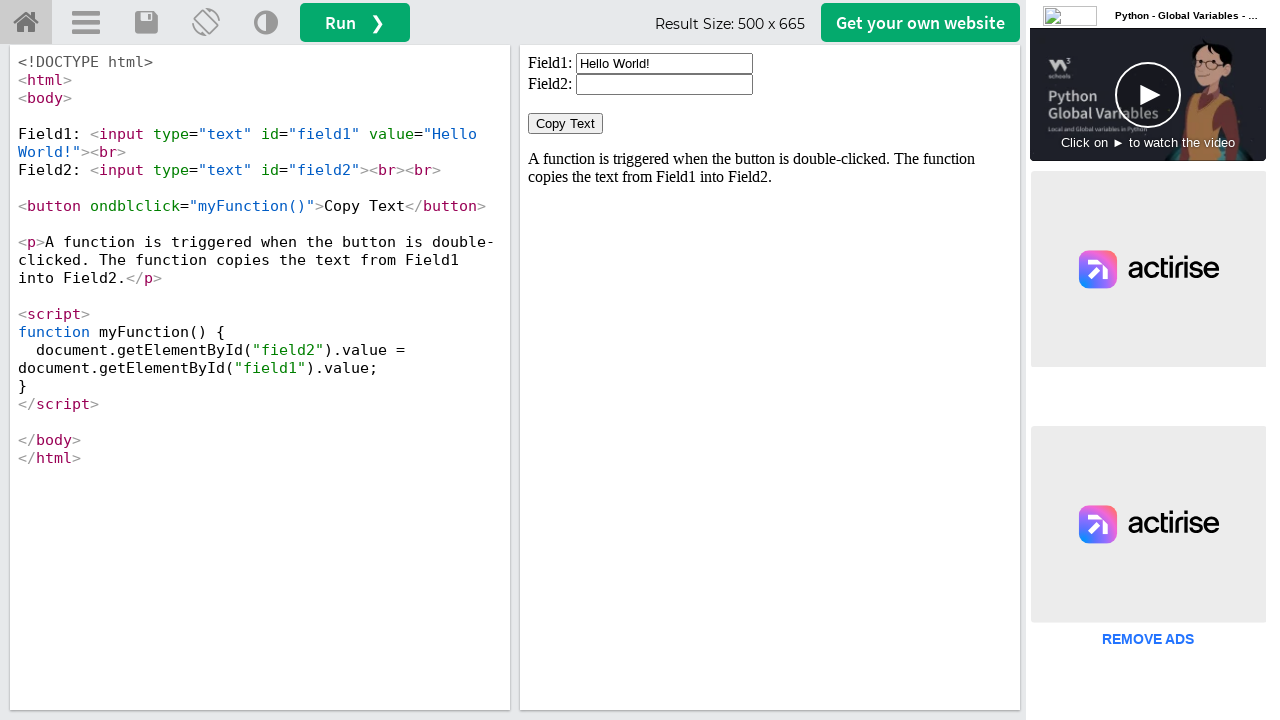

Cleared the text input field on iframe >> nth=0 >> internal:control=enter-frame >> #field1
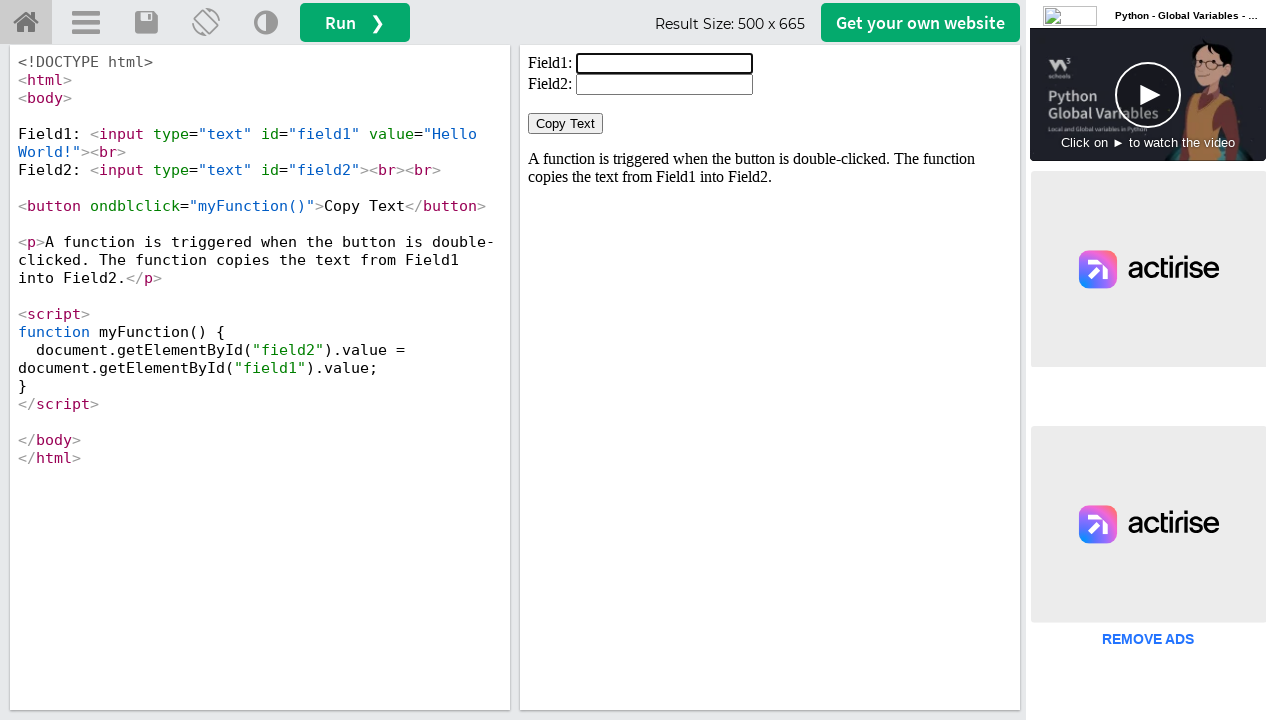

Filled the input field with 'Rahul' on iframe >> nth=0 >> internal:control=enter-frame >> #field1
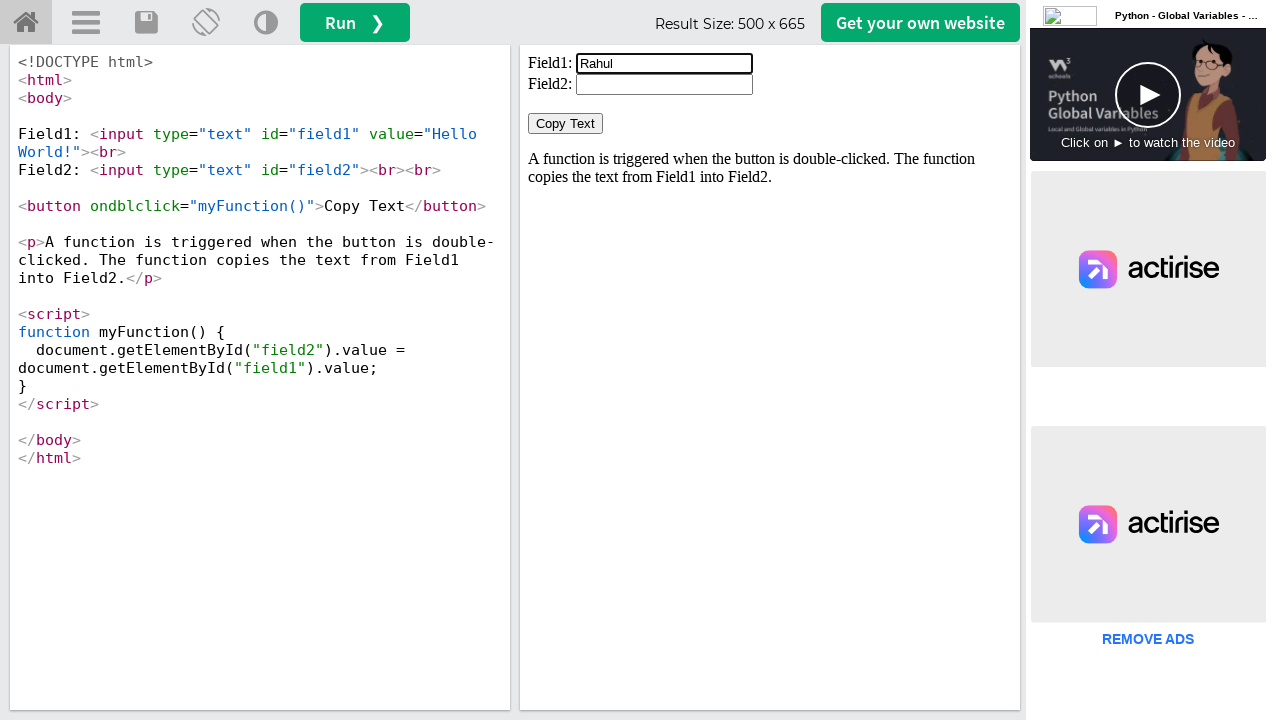

Double-clicked the 'Copy Text' button at (566, 124) on iframe >> nth=0 >> internal:control=enter-frame >> button:has-text('Copy Text')
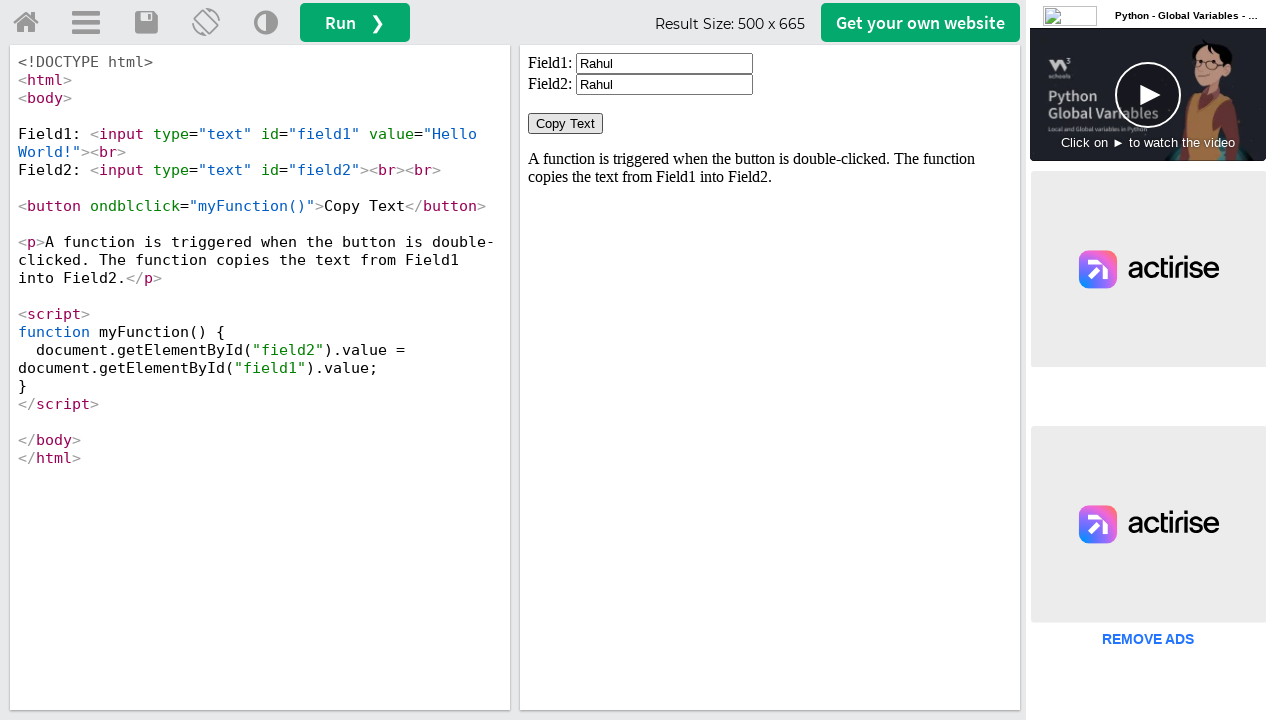

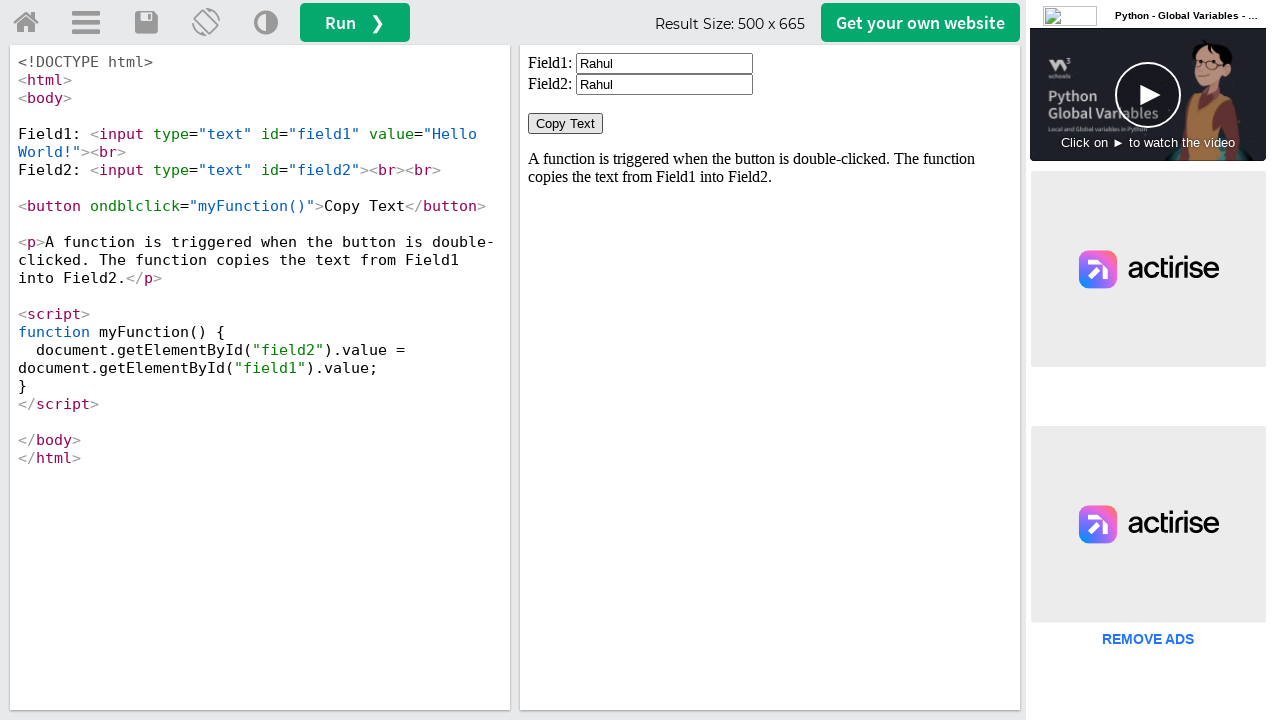